Tests a calculator demo application by entering two numbers, clicking the go button, and verifying the result. The test enters "1" and "2" as input numbers and expects the sum to be "3".

Starting URL: http://juliemr.github.io/protractor-demo/

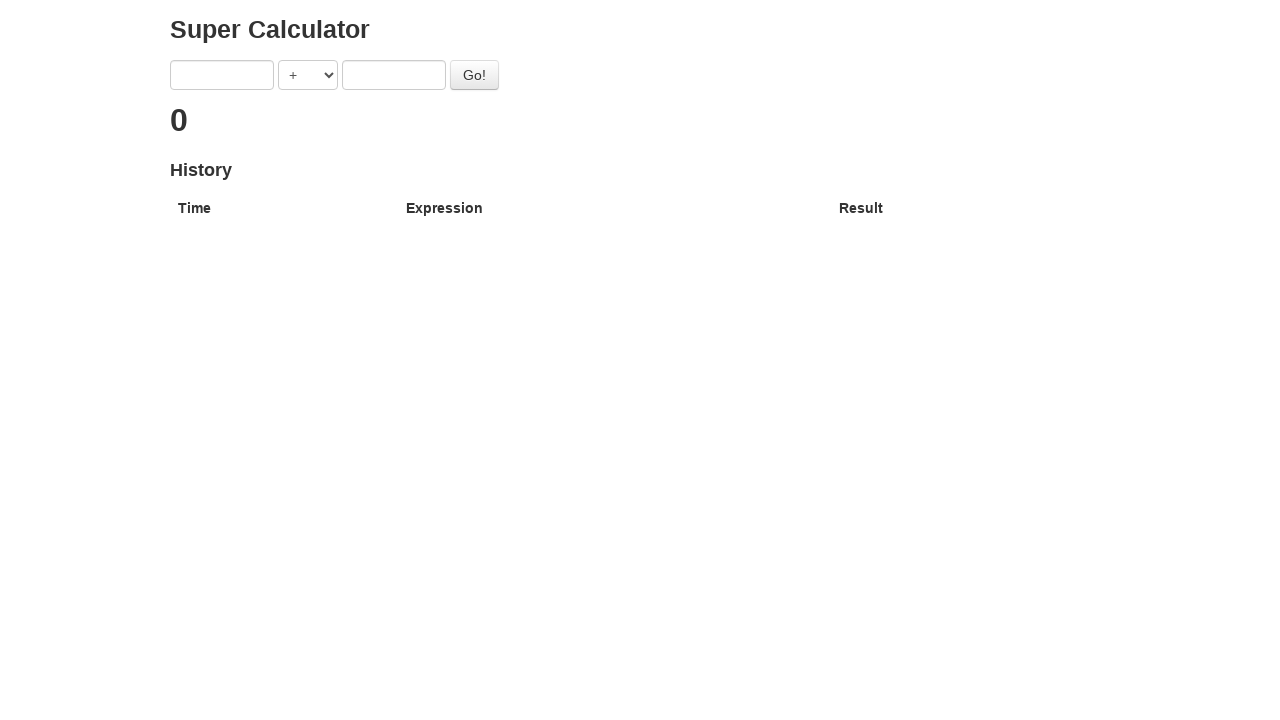

Entered '1' into the first number input field on input[ng-model='first']
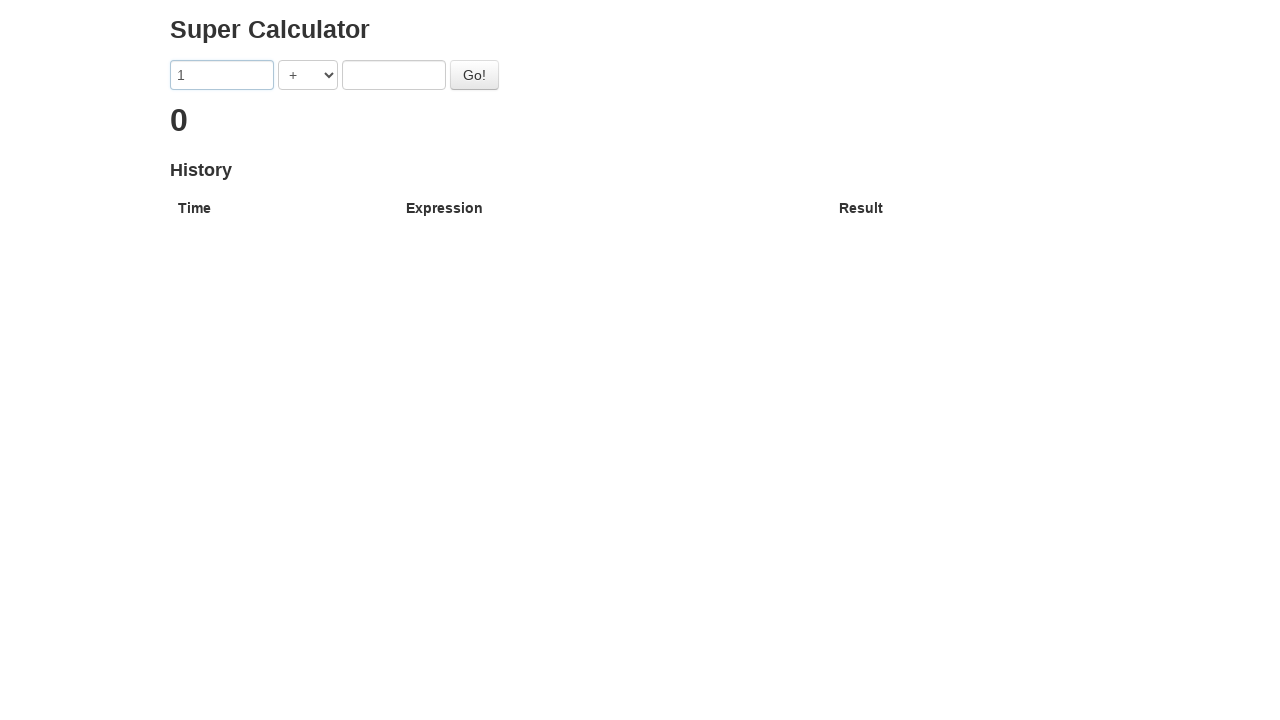

Entered '2' into the second number input field on input[ng-model='second']
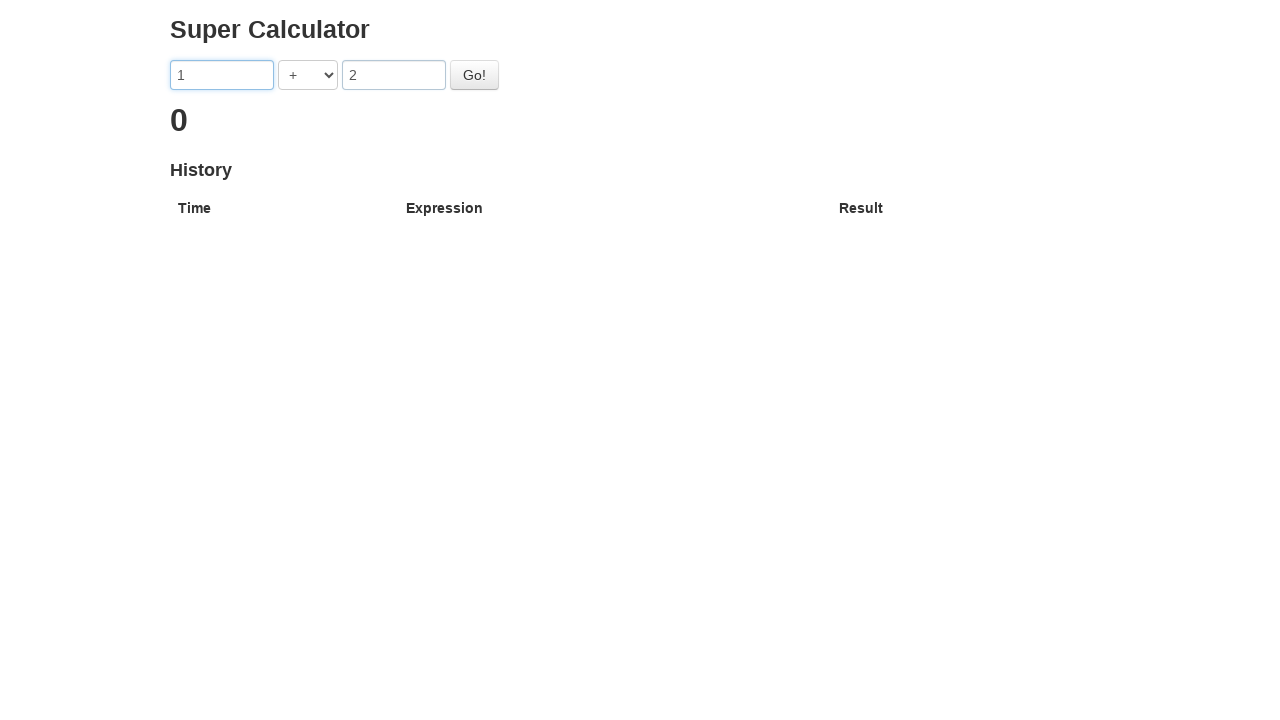

Clicked the 'Go' button to calculate the sum at (474, 75) on #gobutton
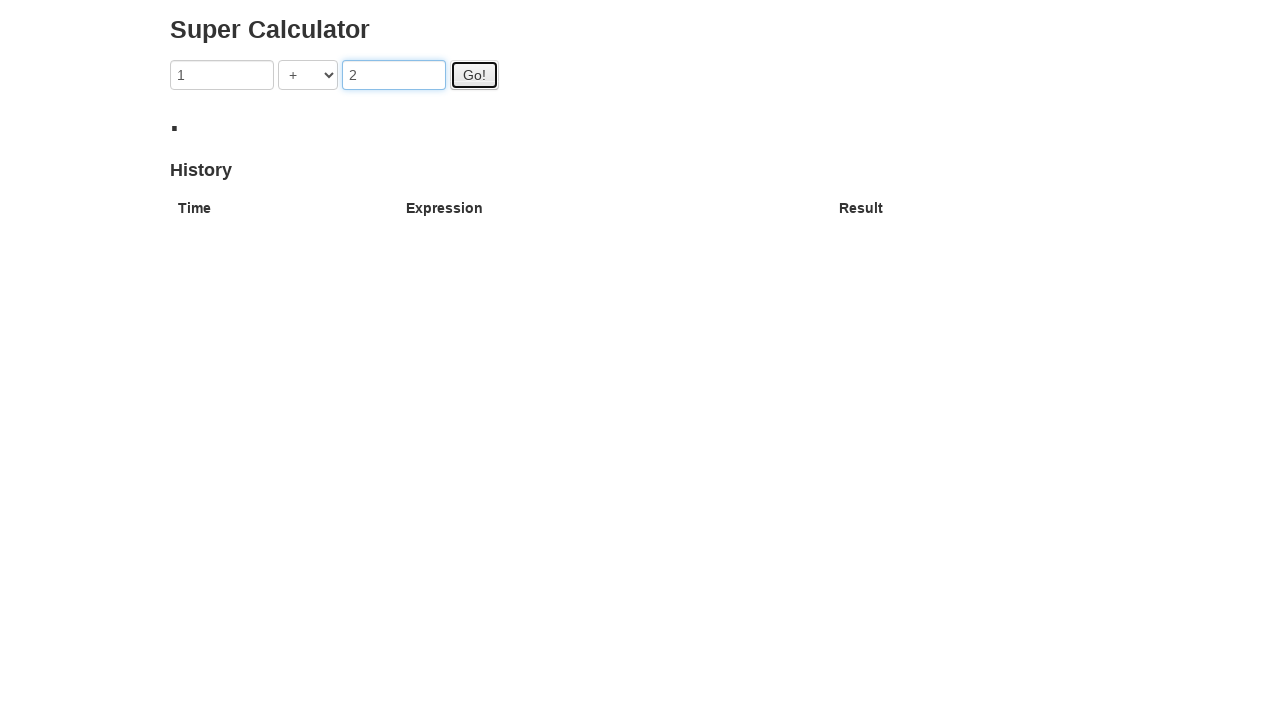

Result element appeared on the page
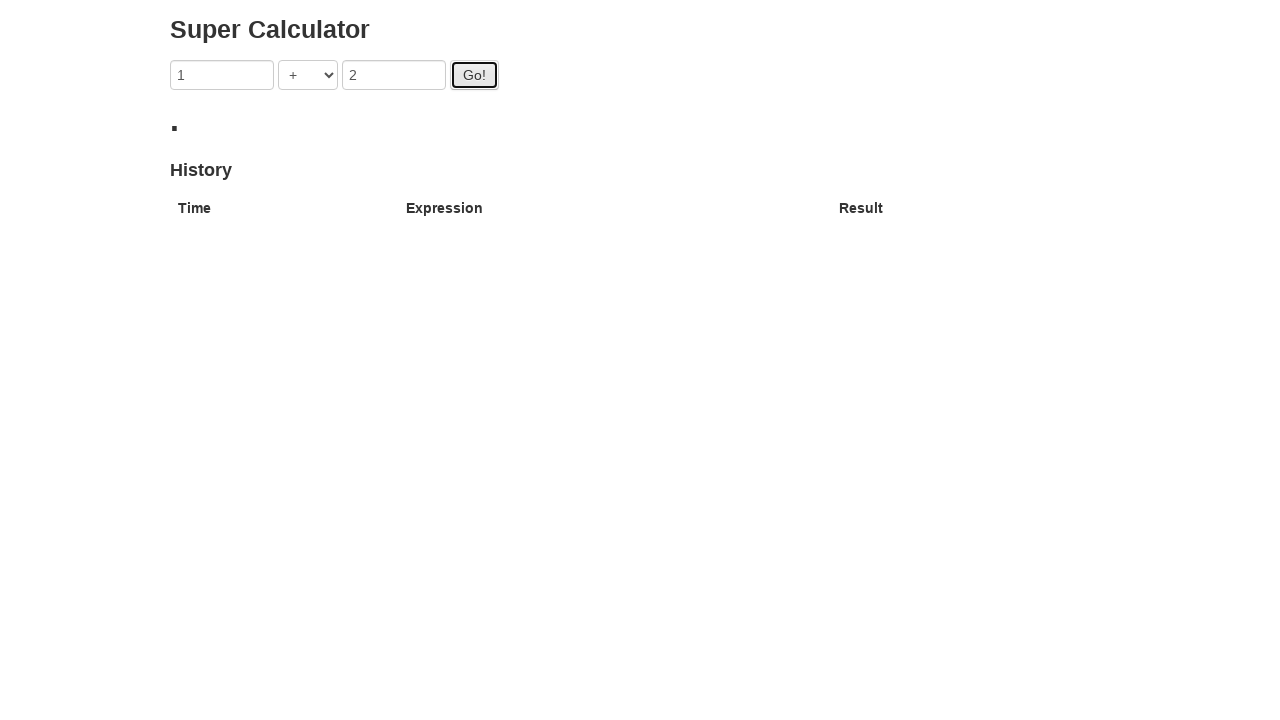

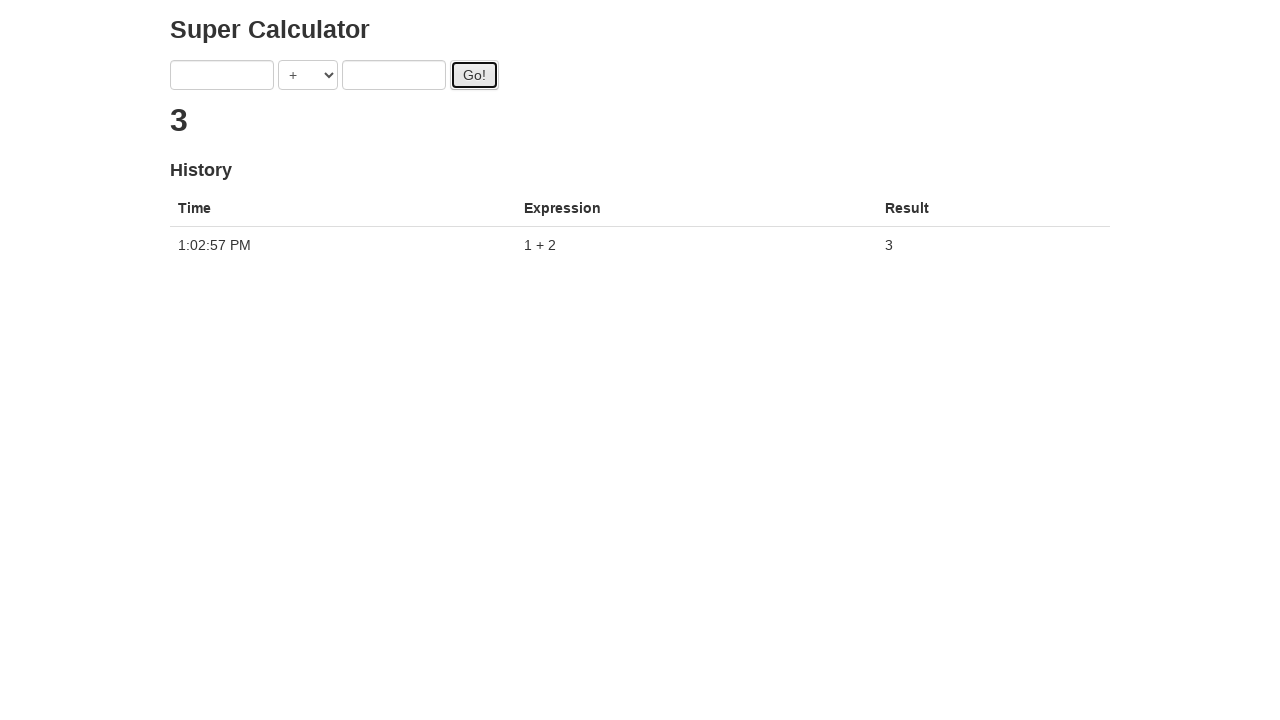